Verifies that the company branding logo is displayed on the login page

Starting URL: https://opensource-demo.orangehrmlive.com/web/index.php/auth/login

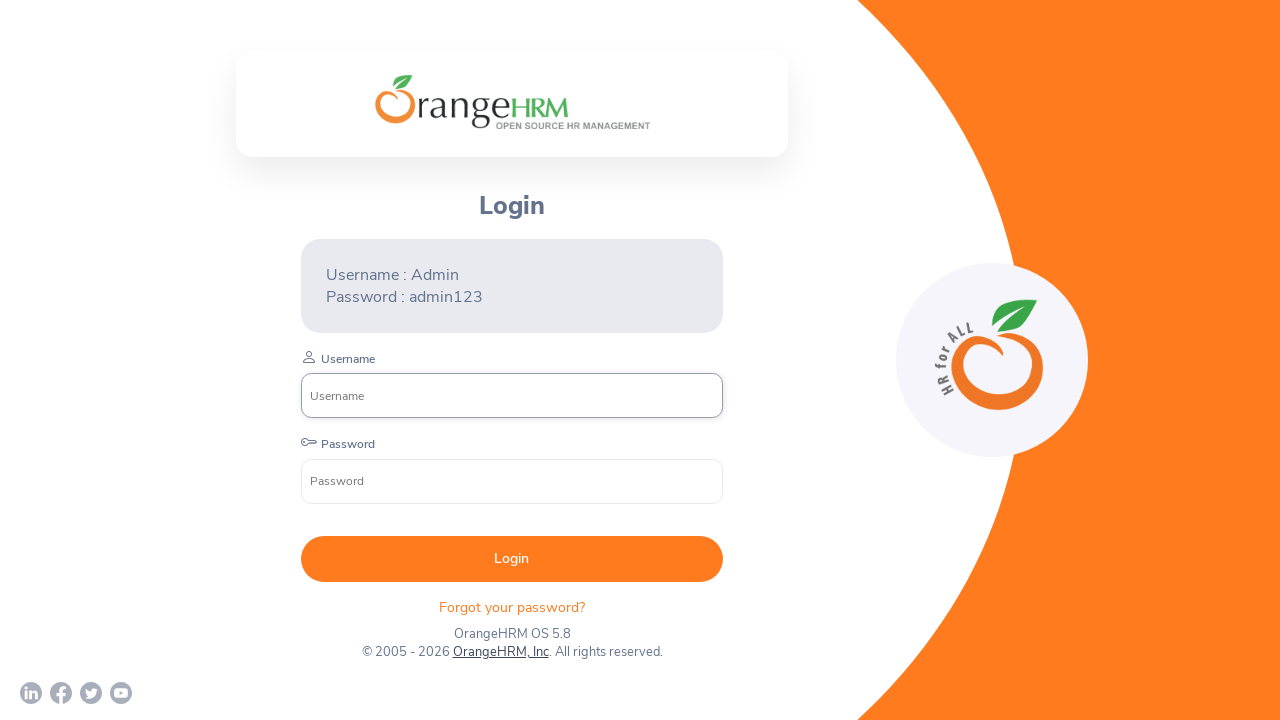

Waited for company branding logo element to be present in DOM
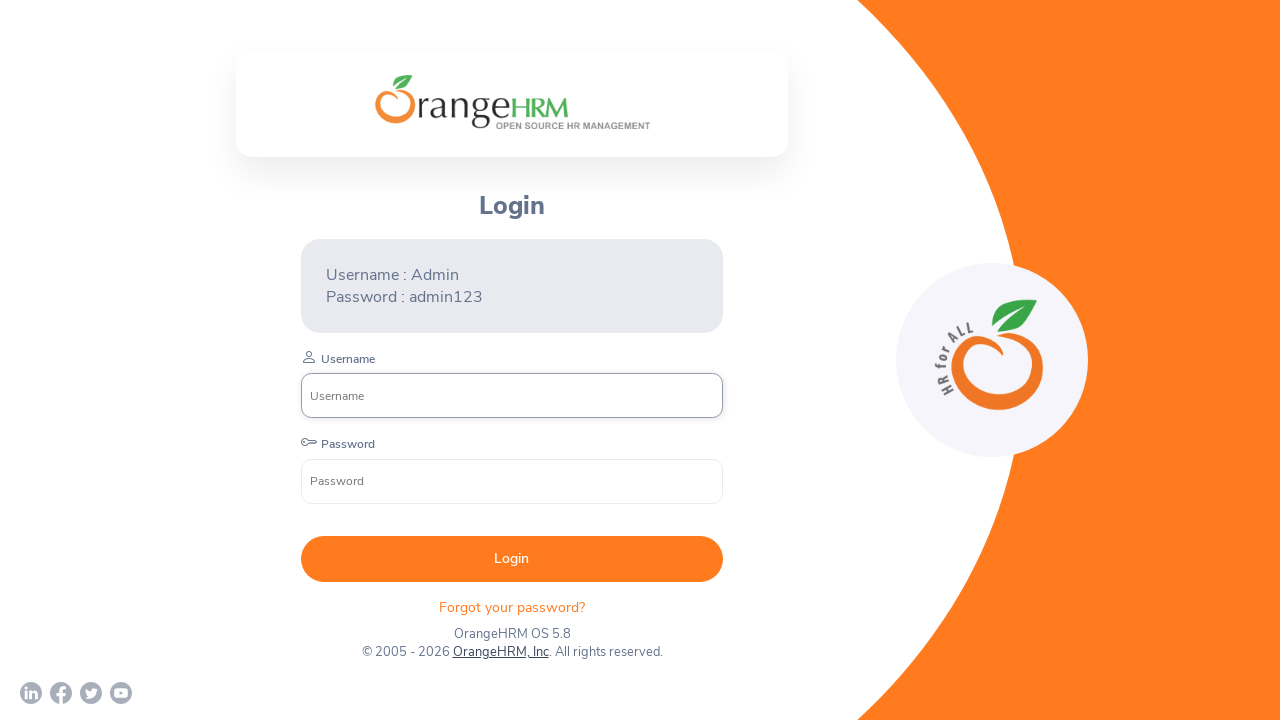

Checked if company branding logo is visible
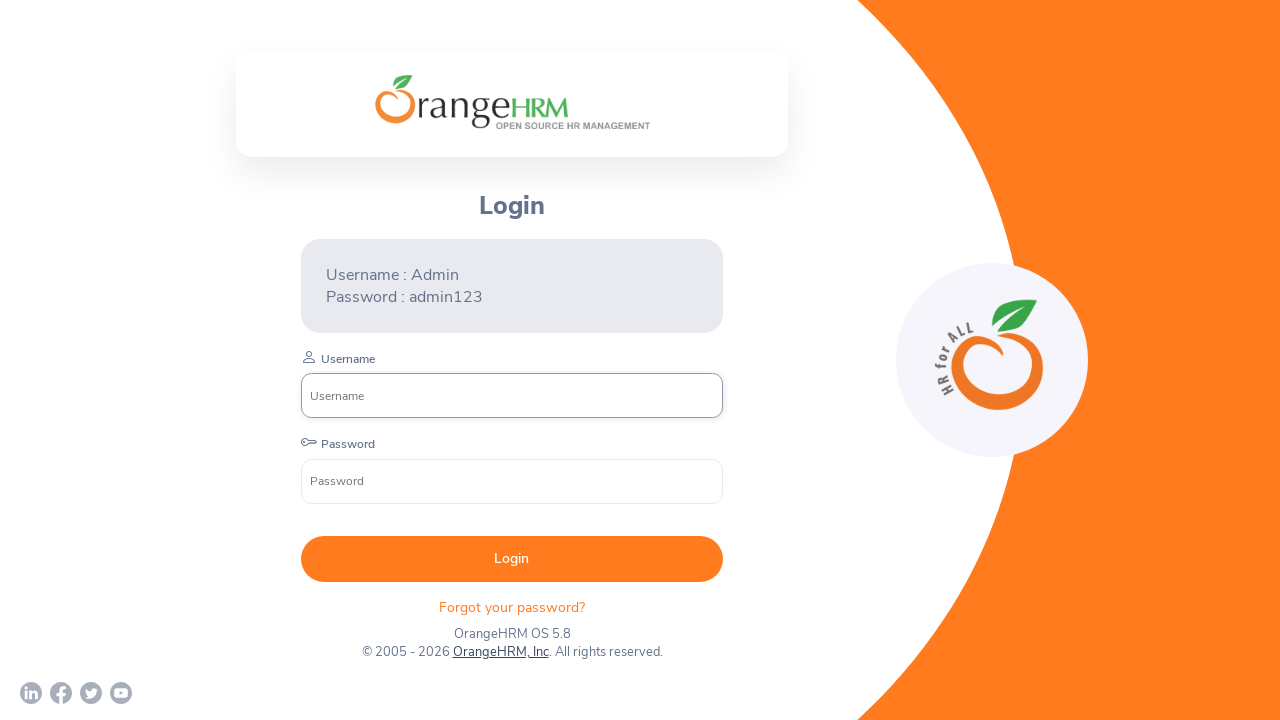

Asserted that company branding logo is displayed on the login page
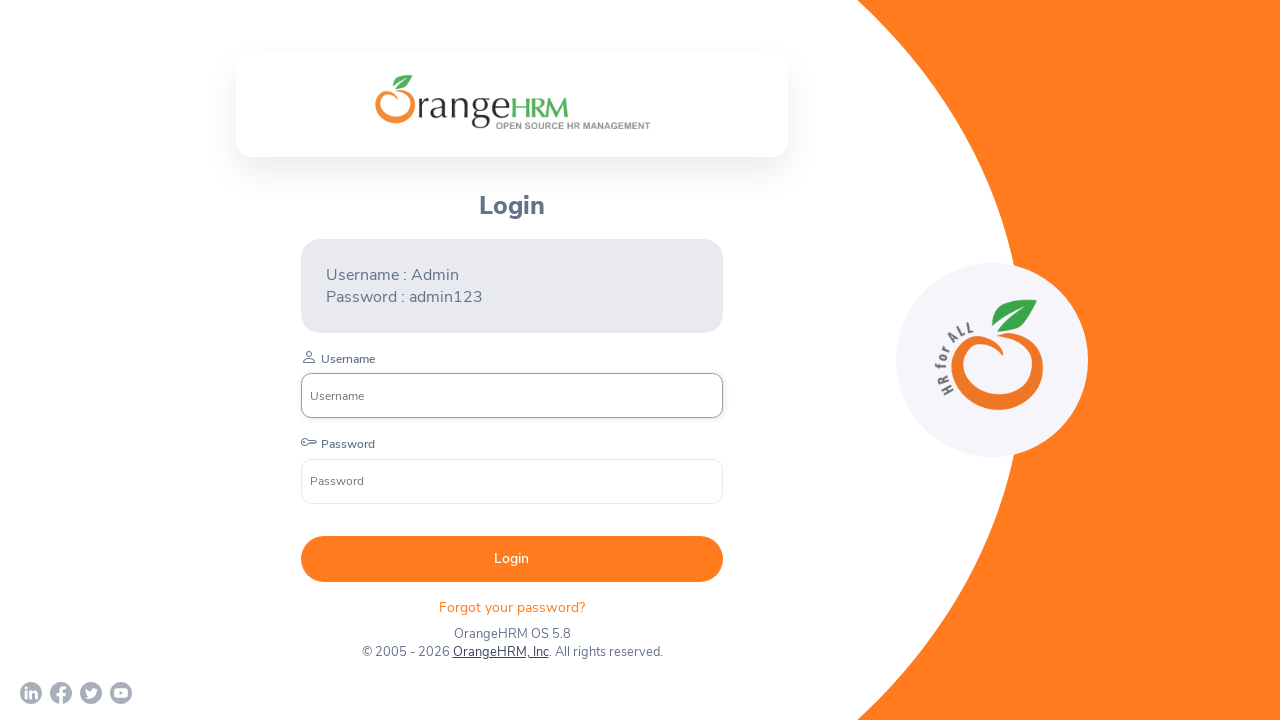

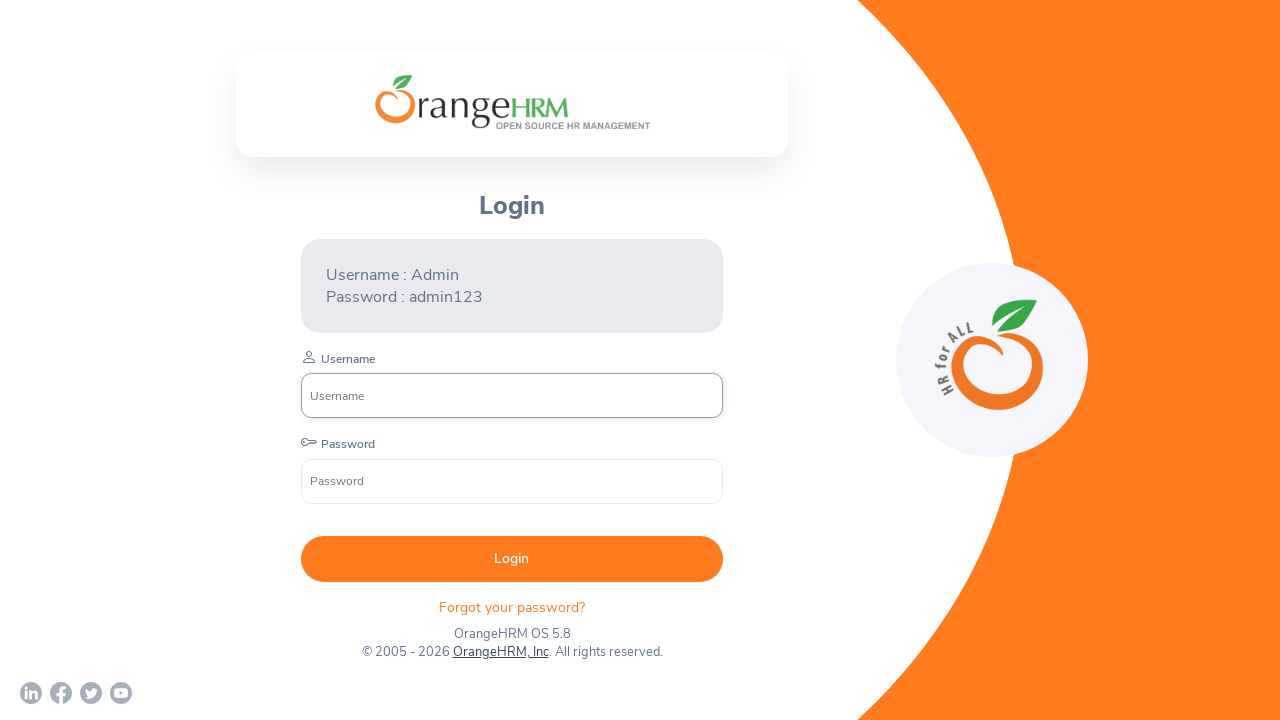